Tests a registration form by filling in first name, last name, and city fields in the first block, then submitting and verifying successful registration message.

Starting URL: http://suninjuly.github.io/registration1.html

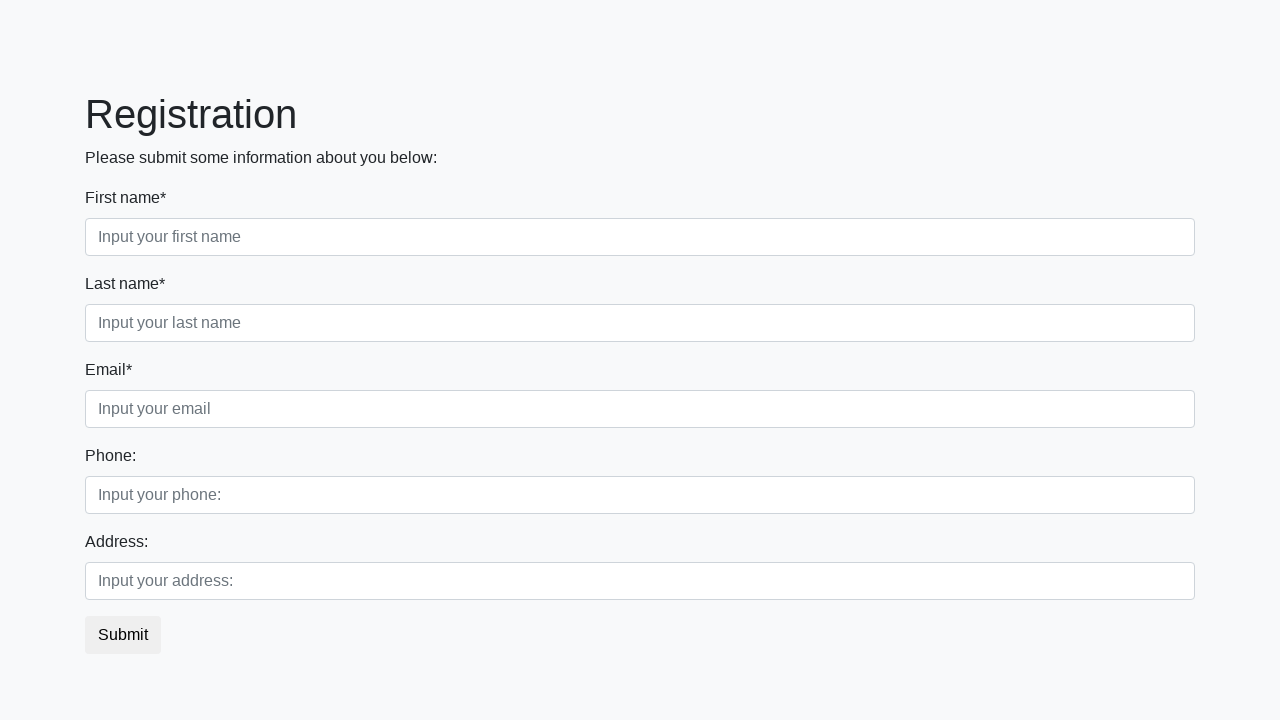

Filled first name field with 'Ivan' on .first_block .first
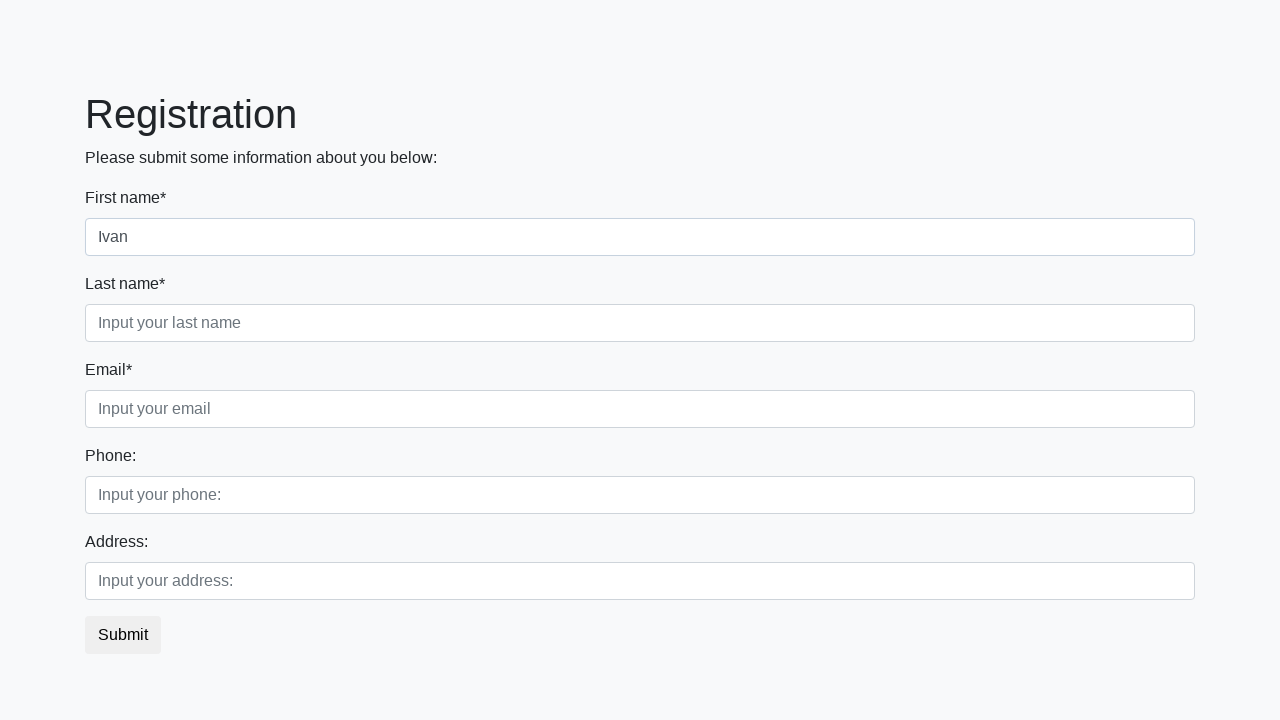

Filled last name field with 'Petrov' on .first_block .second
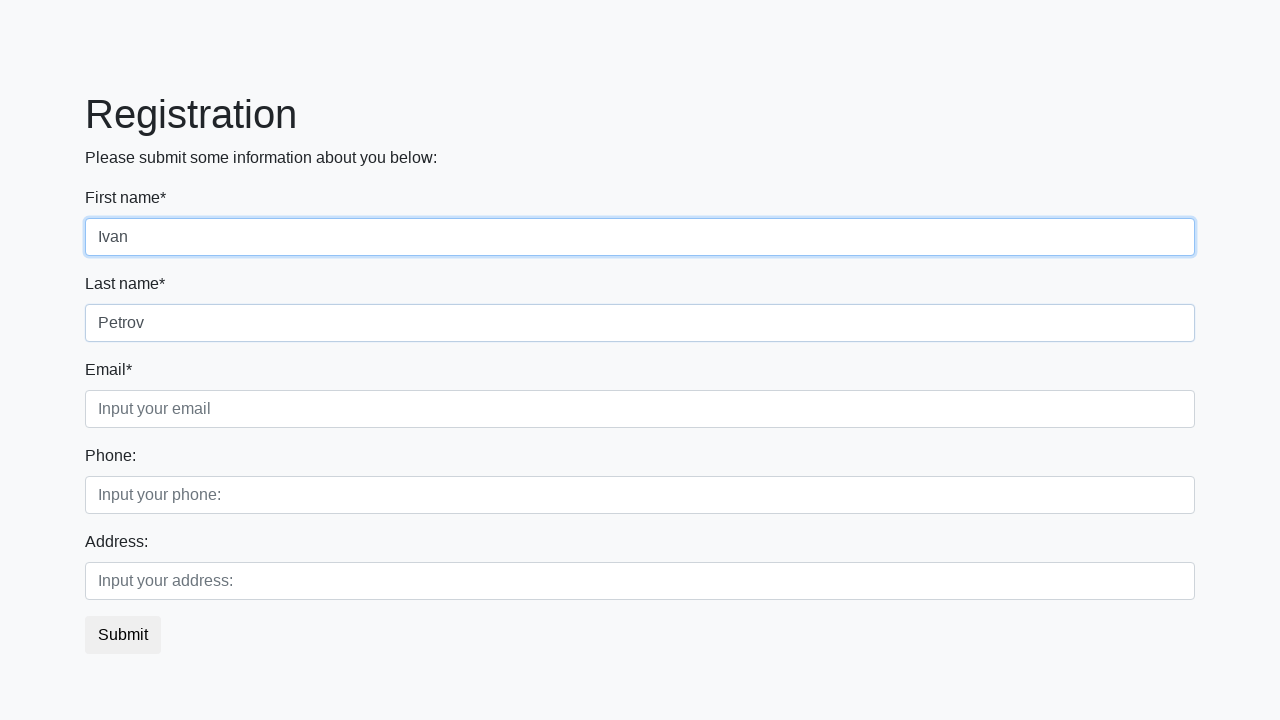

Filled city field with 'Smolensk' on .first_block .third
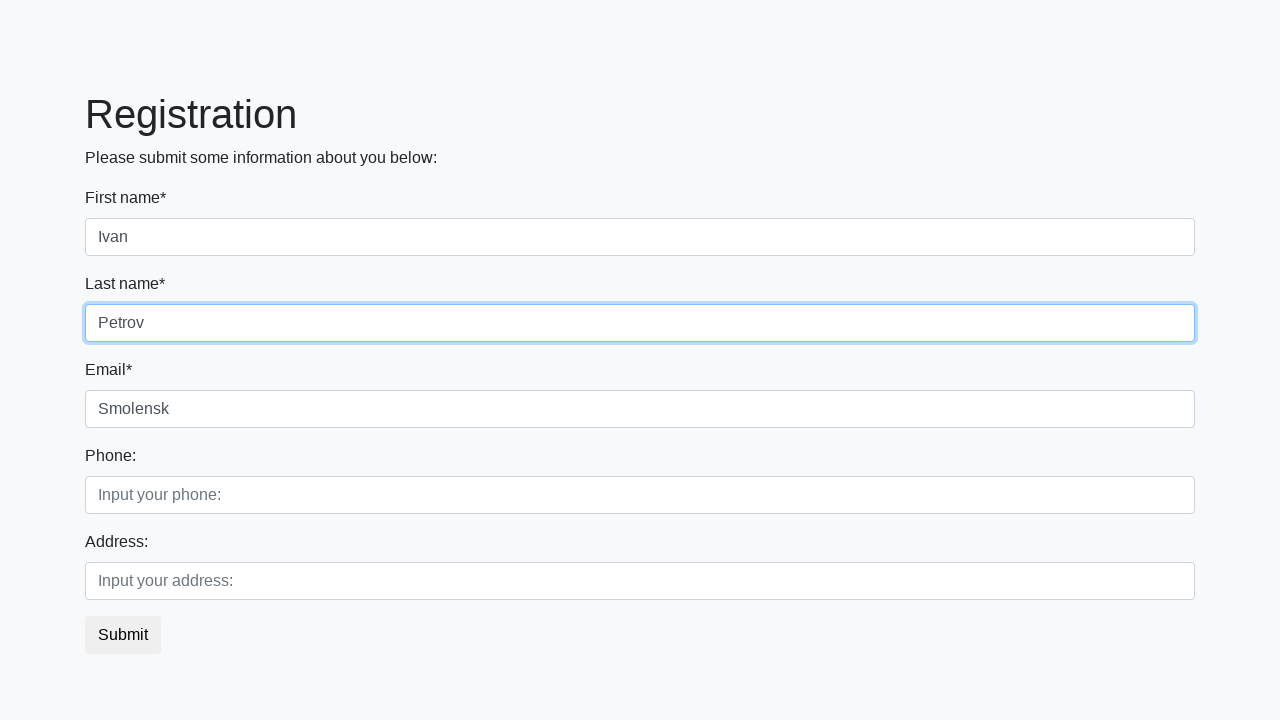

Clicked submit button to register at (123, 635) on button.btn
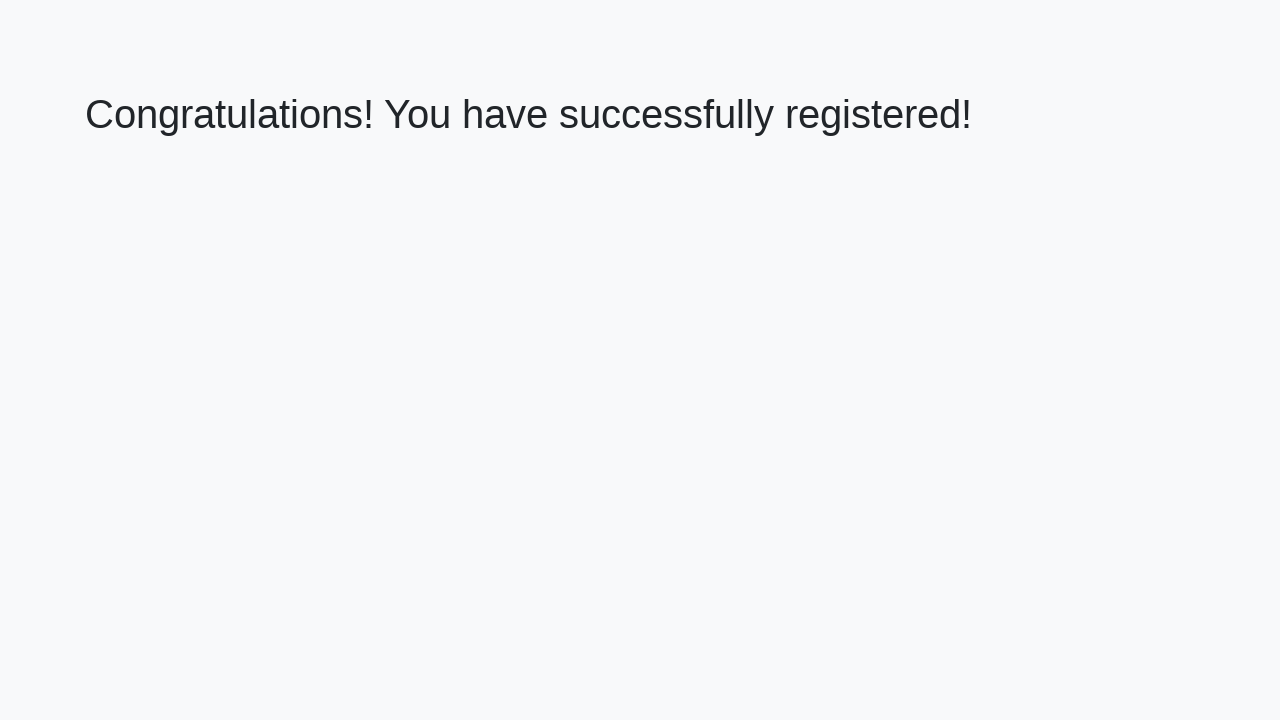

Registration success page loaded with h1 element
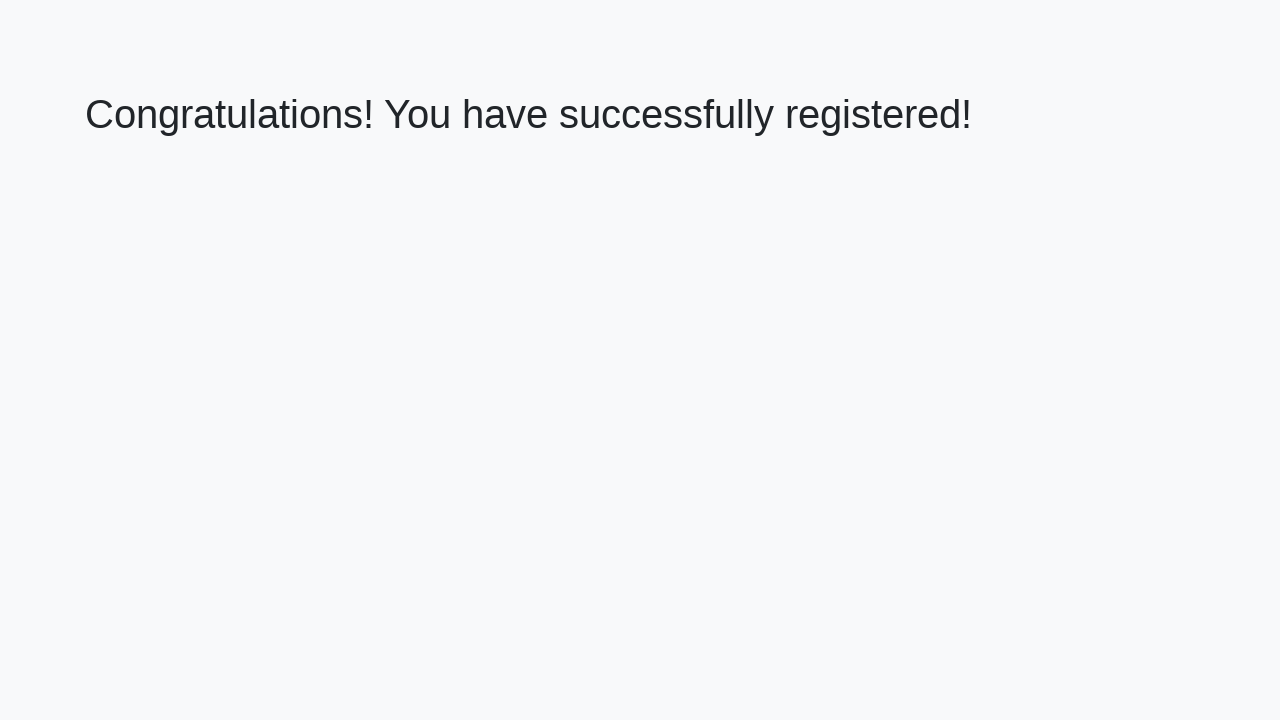

Retrieved success message text from h1 element
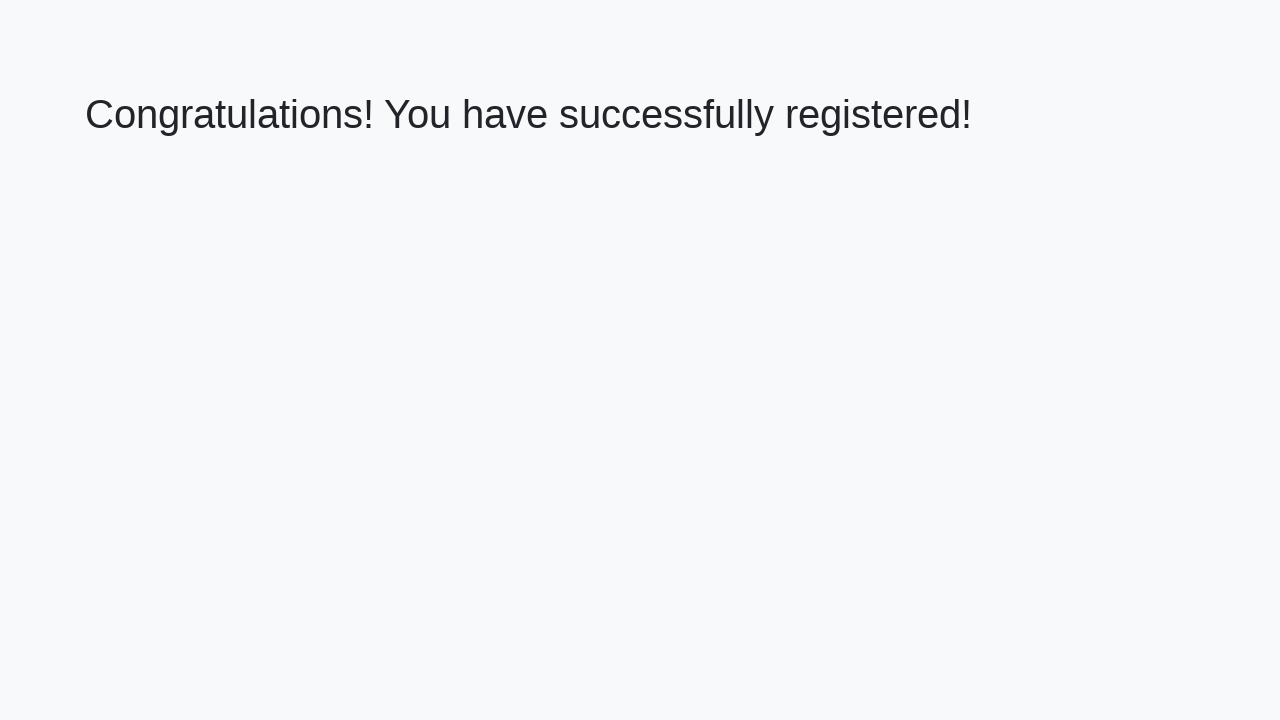

Verified success message: 'Congratulations! You have successfully registered!'
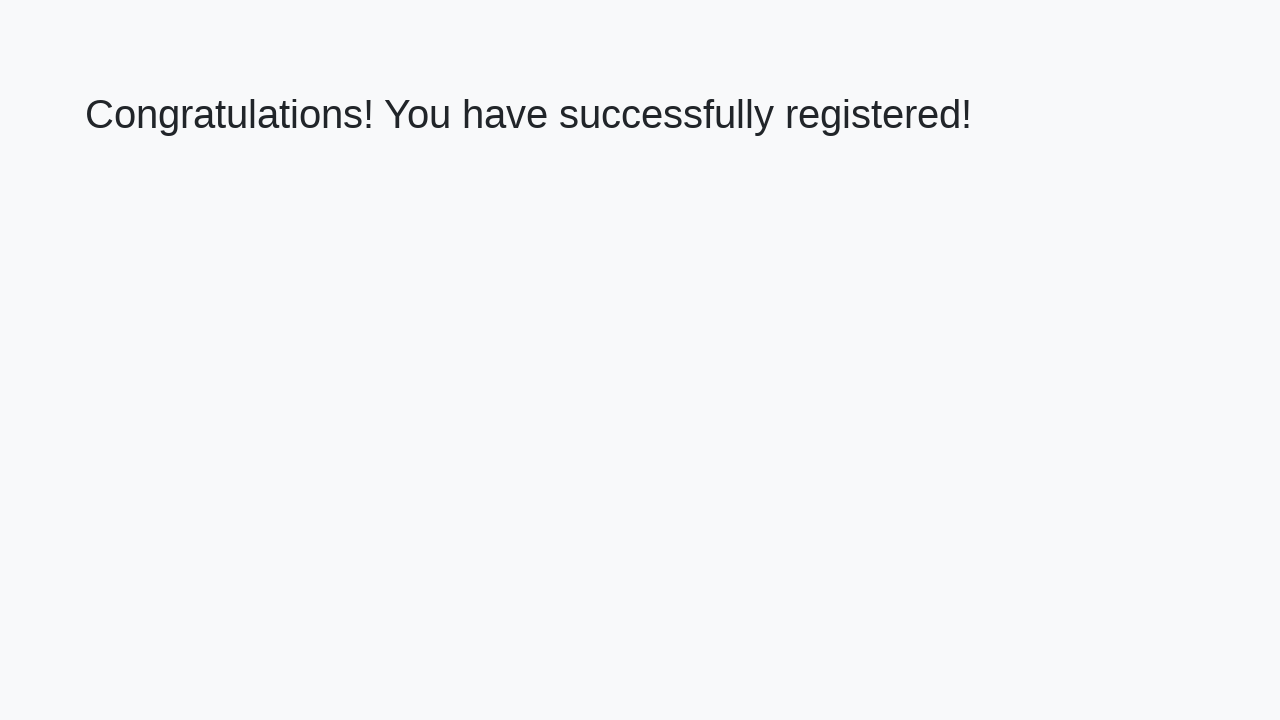

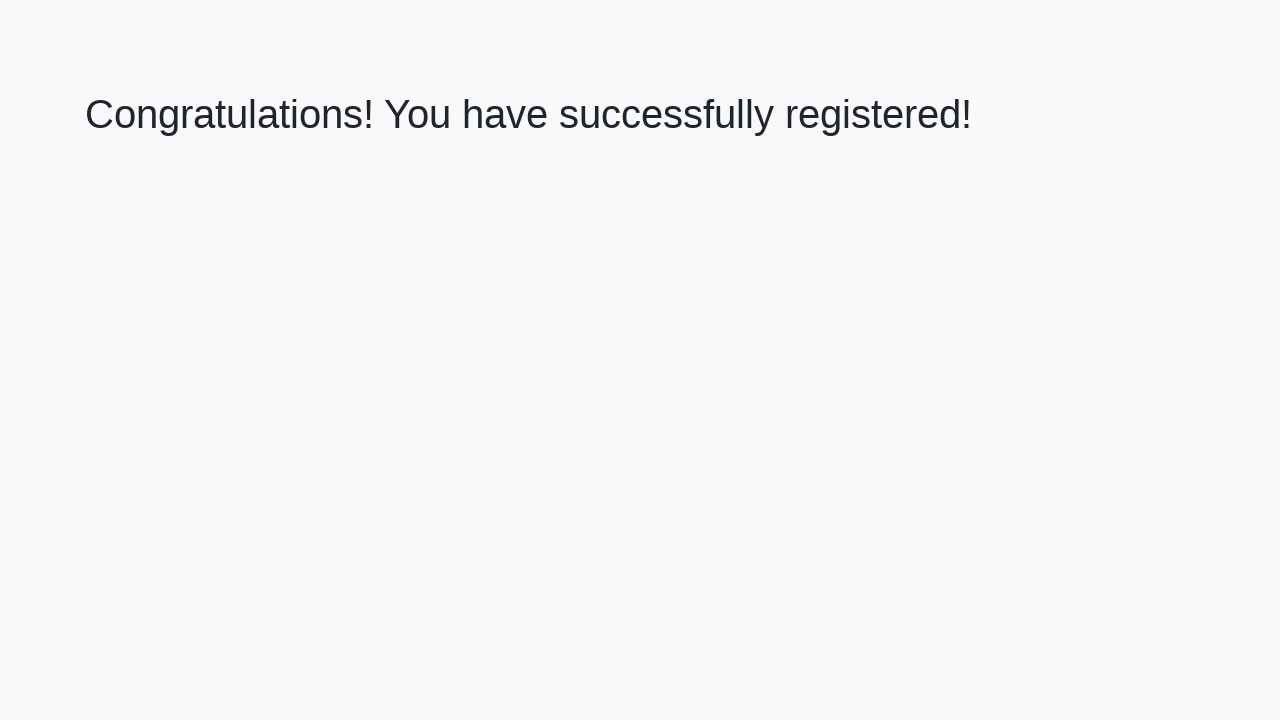